Tests drag and drop functionality by dragging an element and dropping it onto a target area

Starting URL: https://jqueryui.com/resources/demos/droppable/default.html

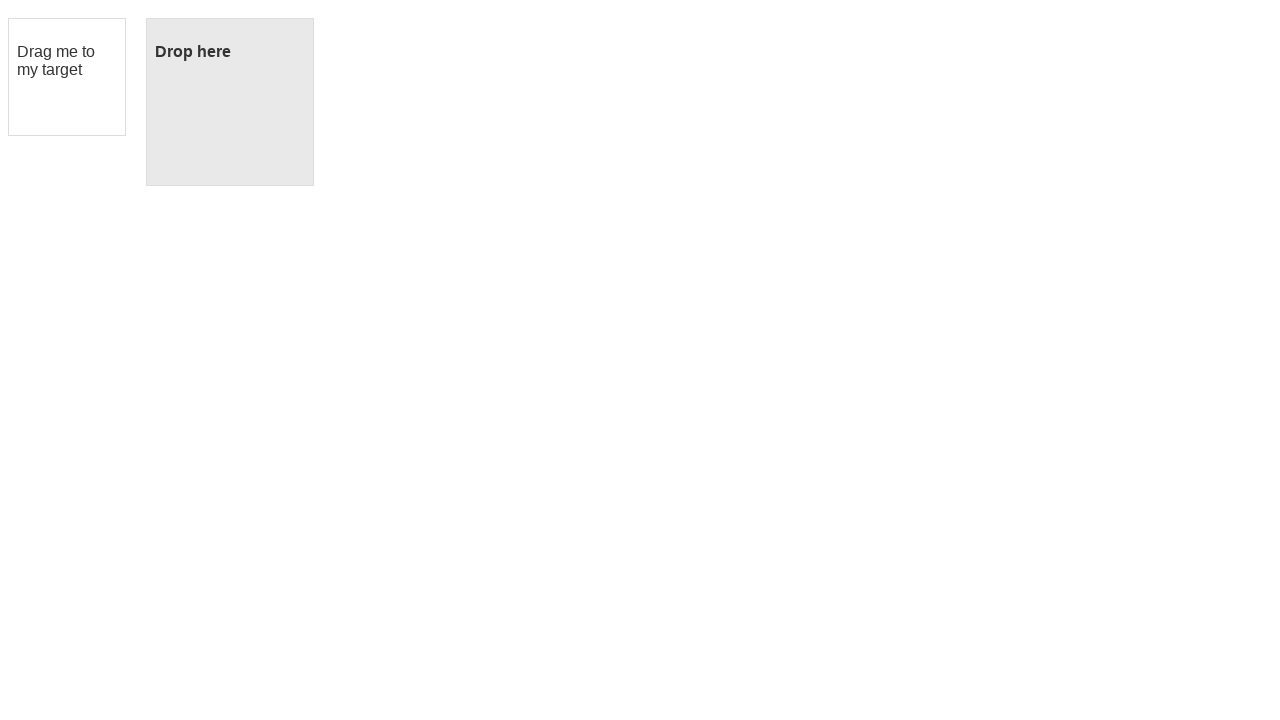

Waited for draggable element to load
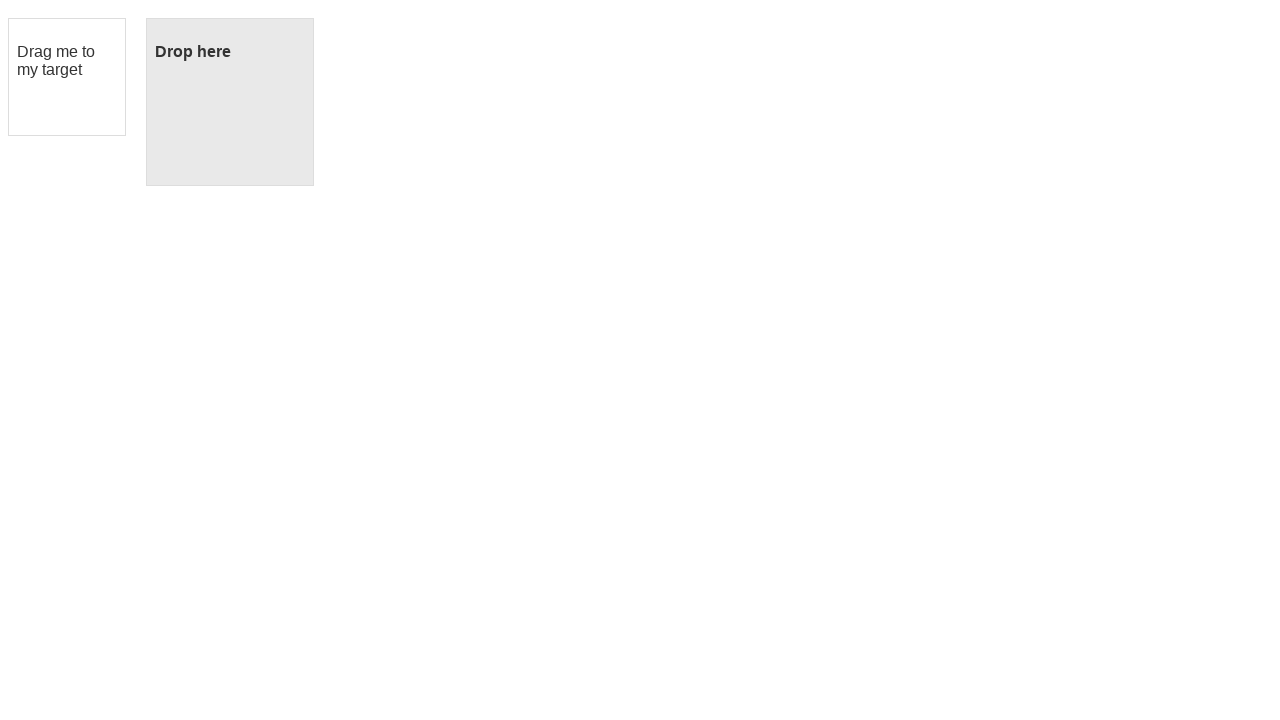

Waited for droppable element to load
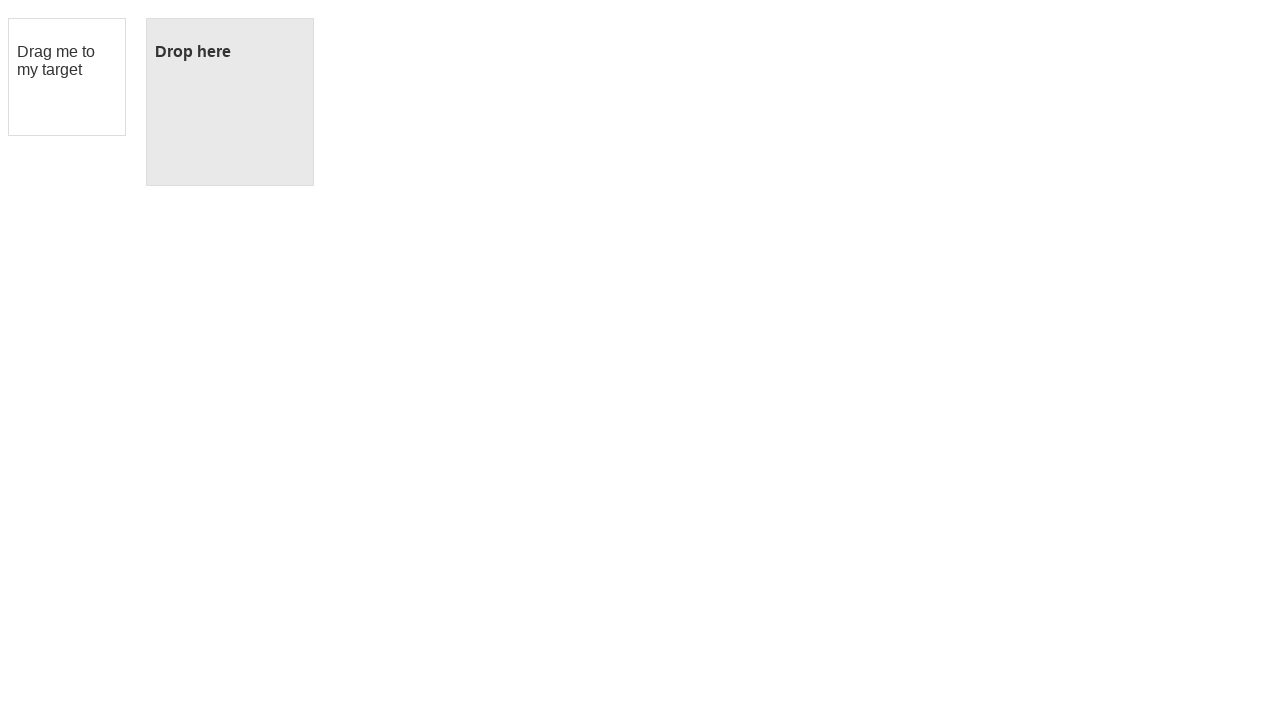

Located draggable element
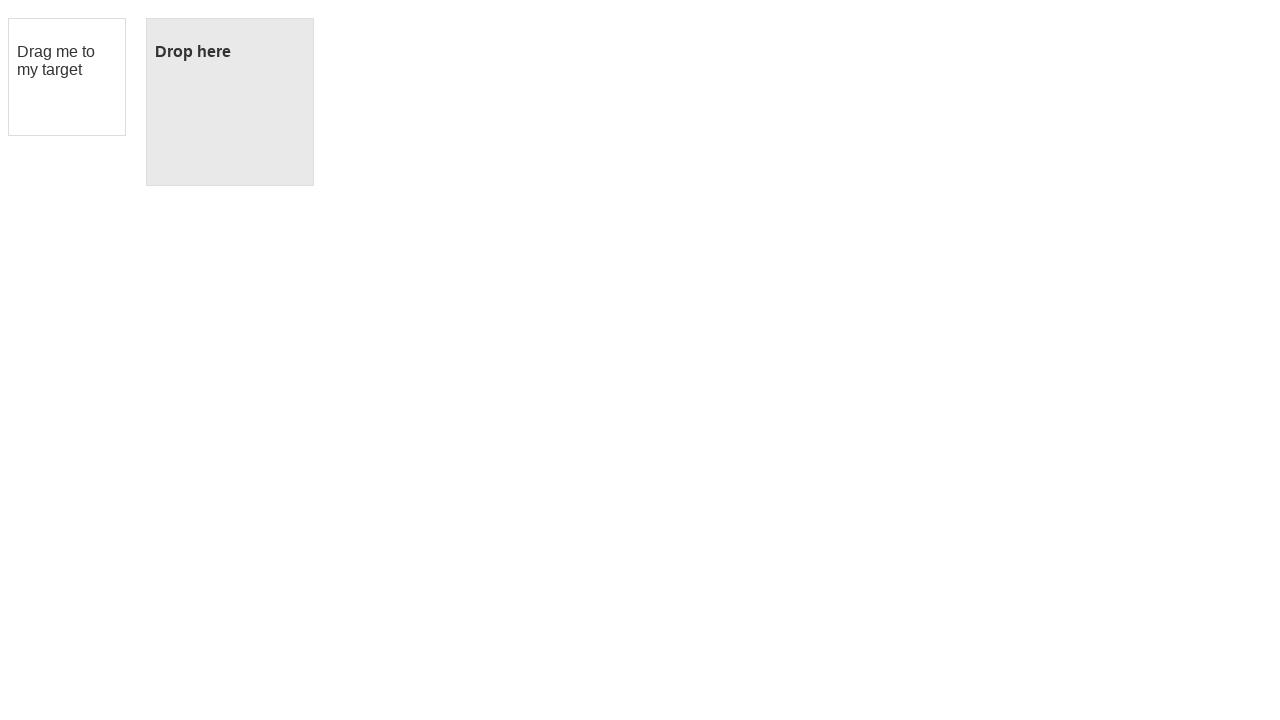

Located droppable element
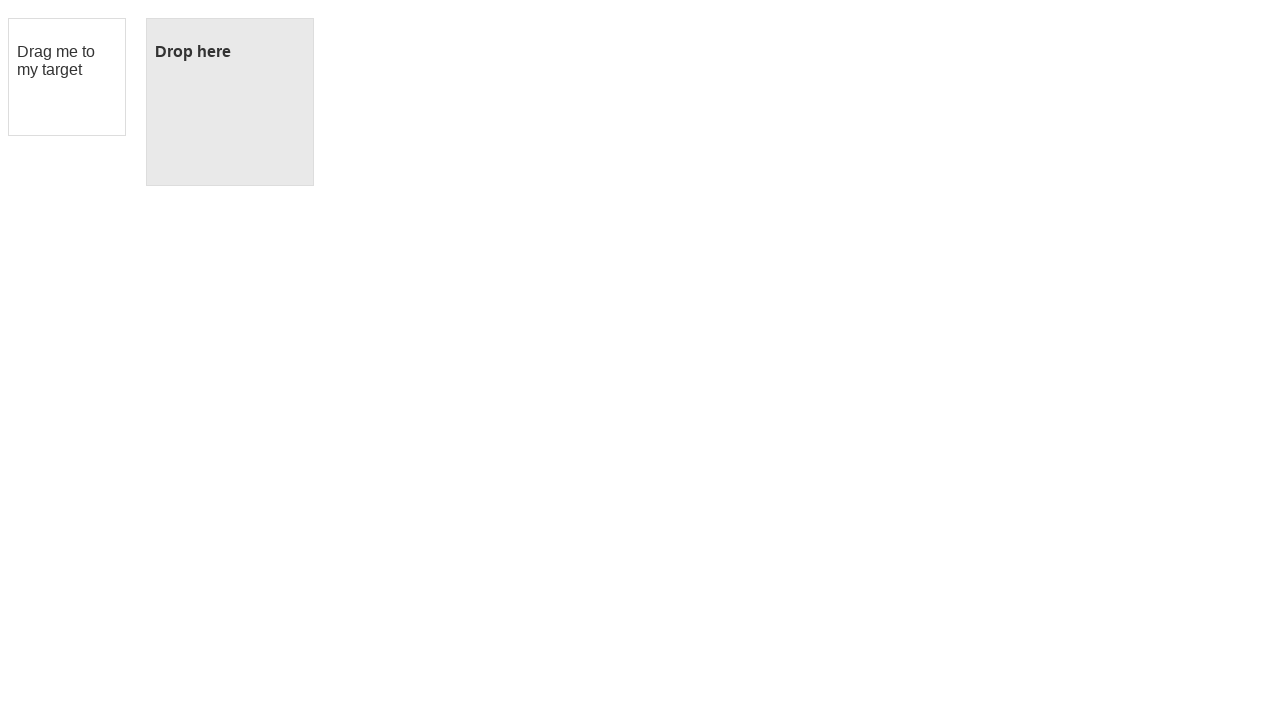

Retrieved bounding box for draggable element
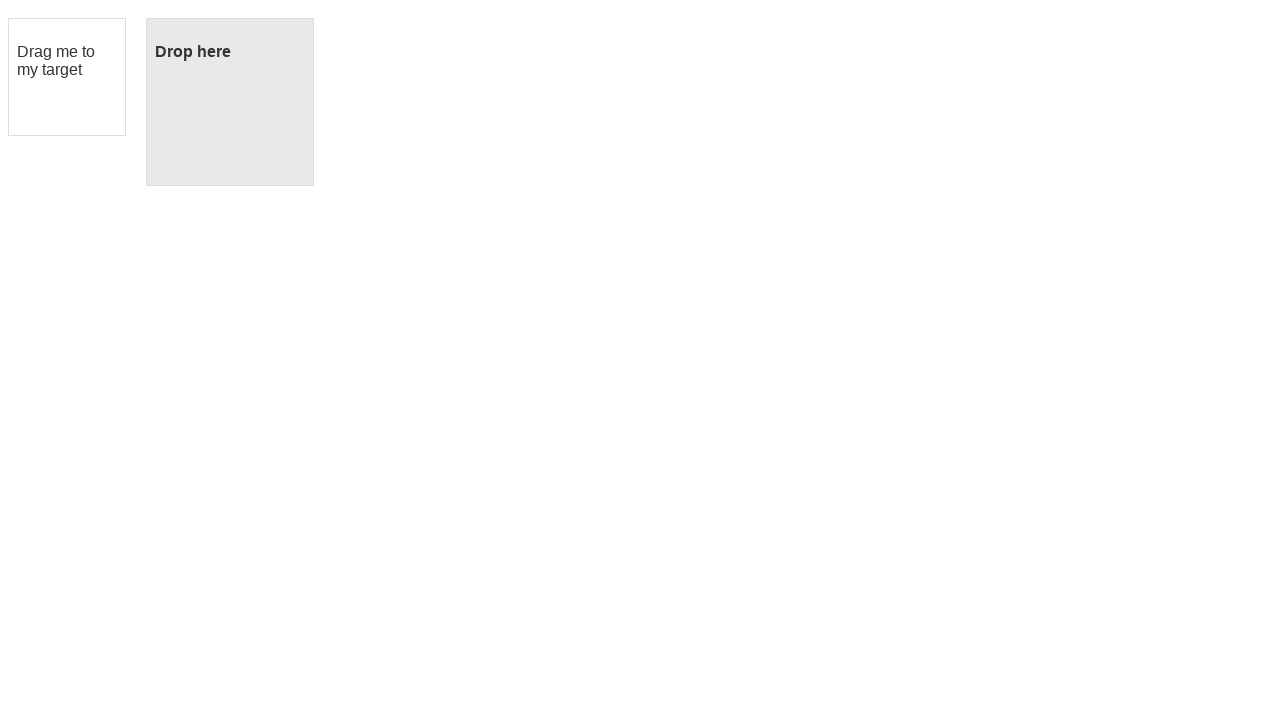

Retrieved bounding box for droppable element
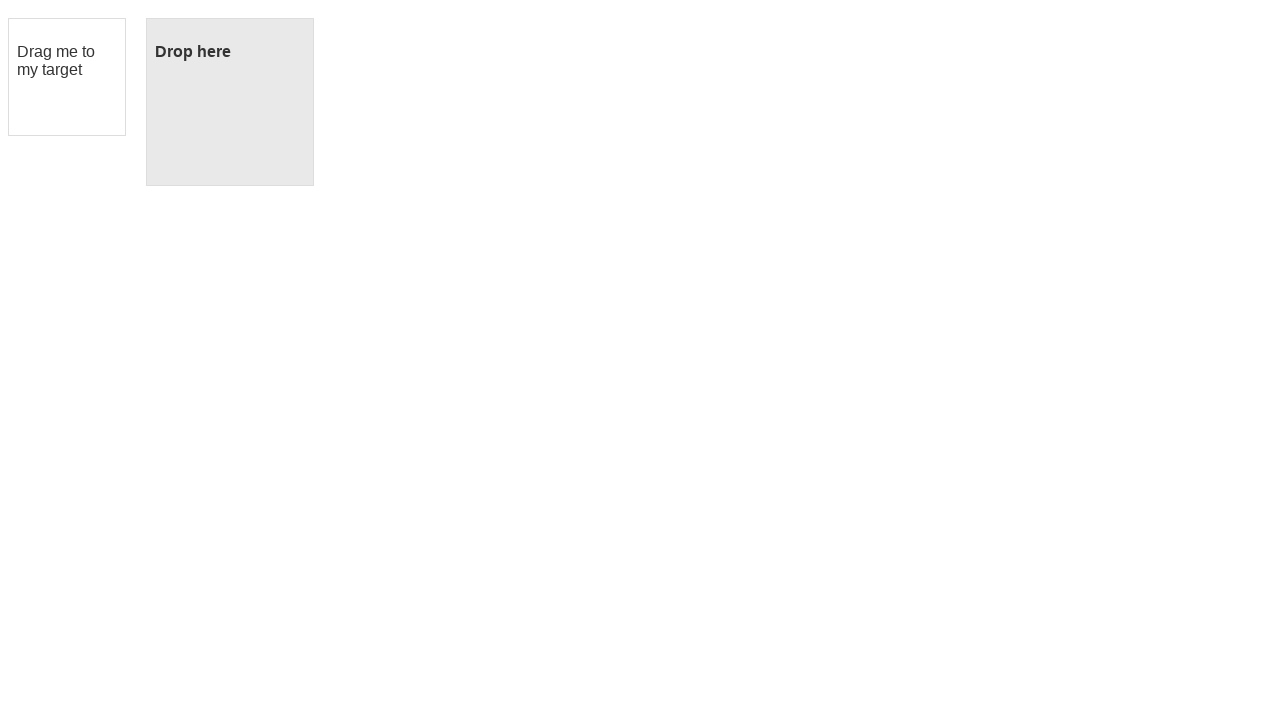

Moved mouse to center of draggable element at (67, 77)
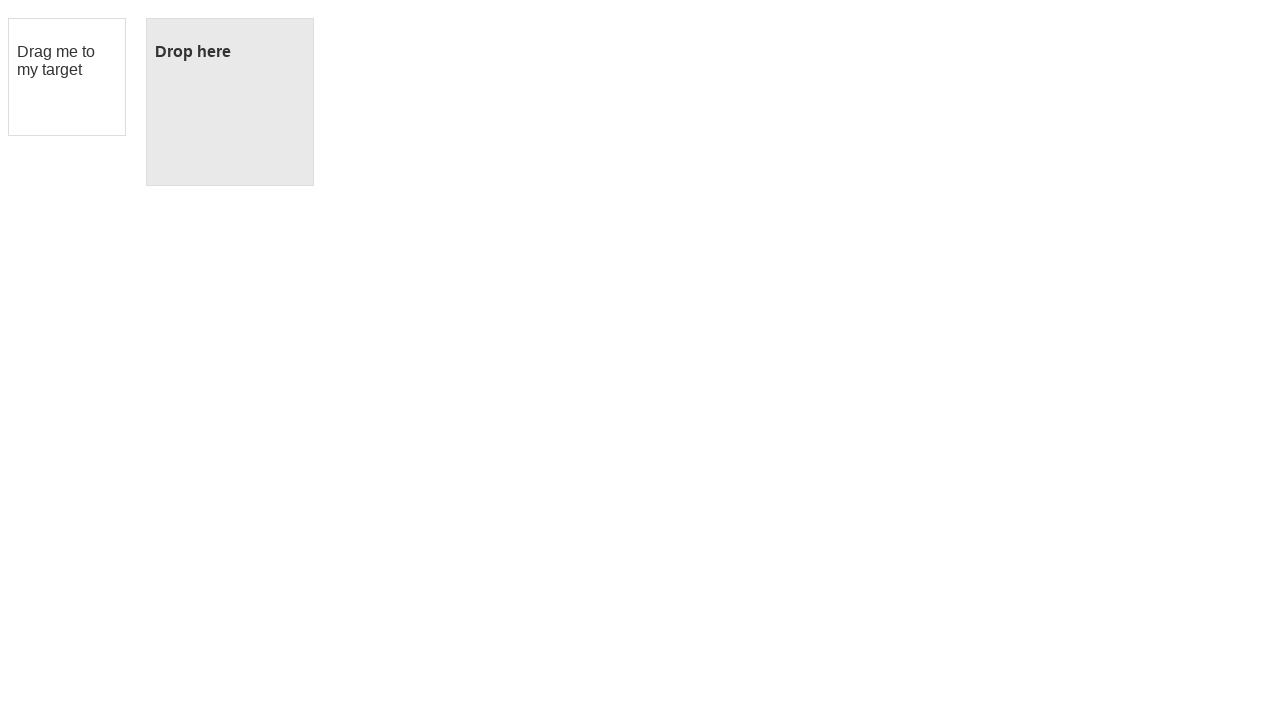

Pressed mouse button down to start drag at (67, 77)
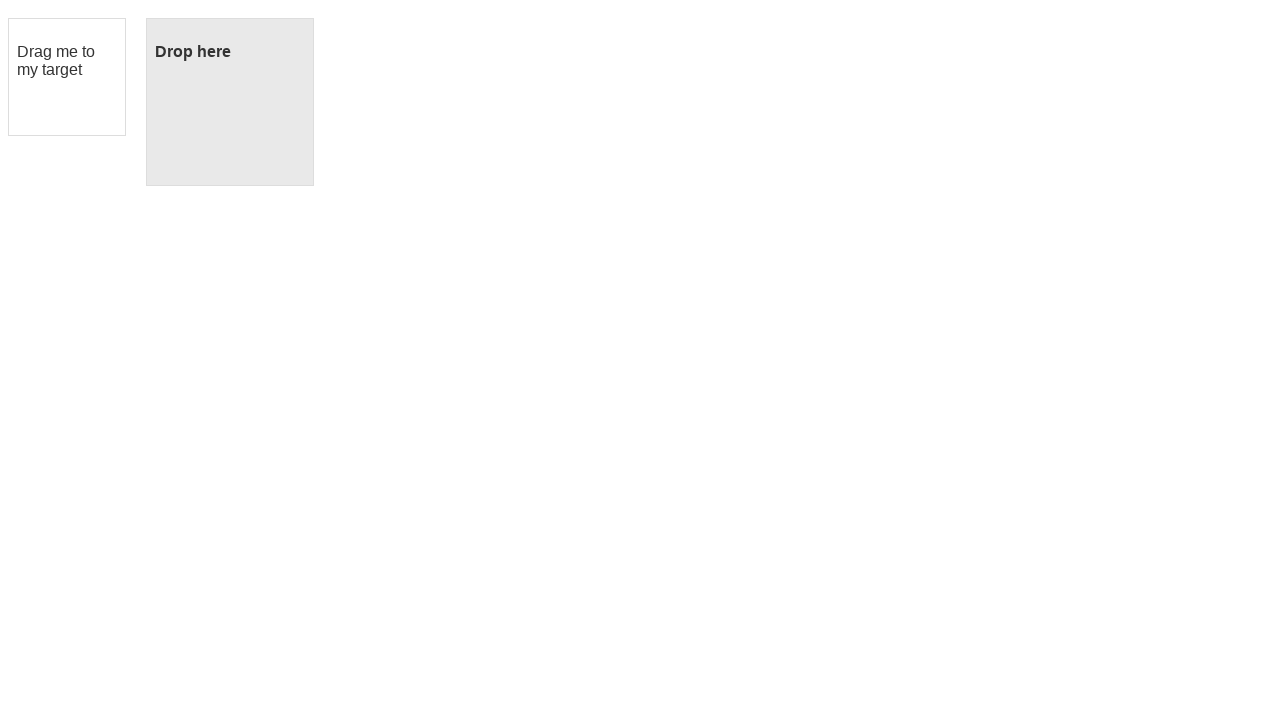

Moved mouse to center of droppable element at (230, 102)
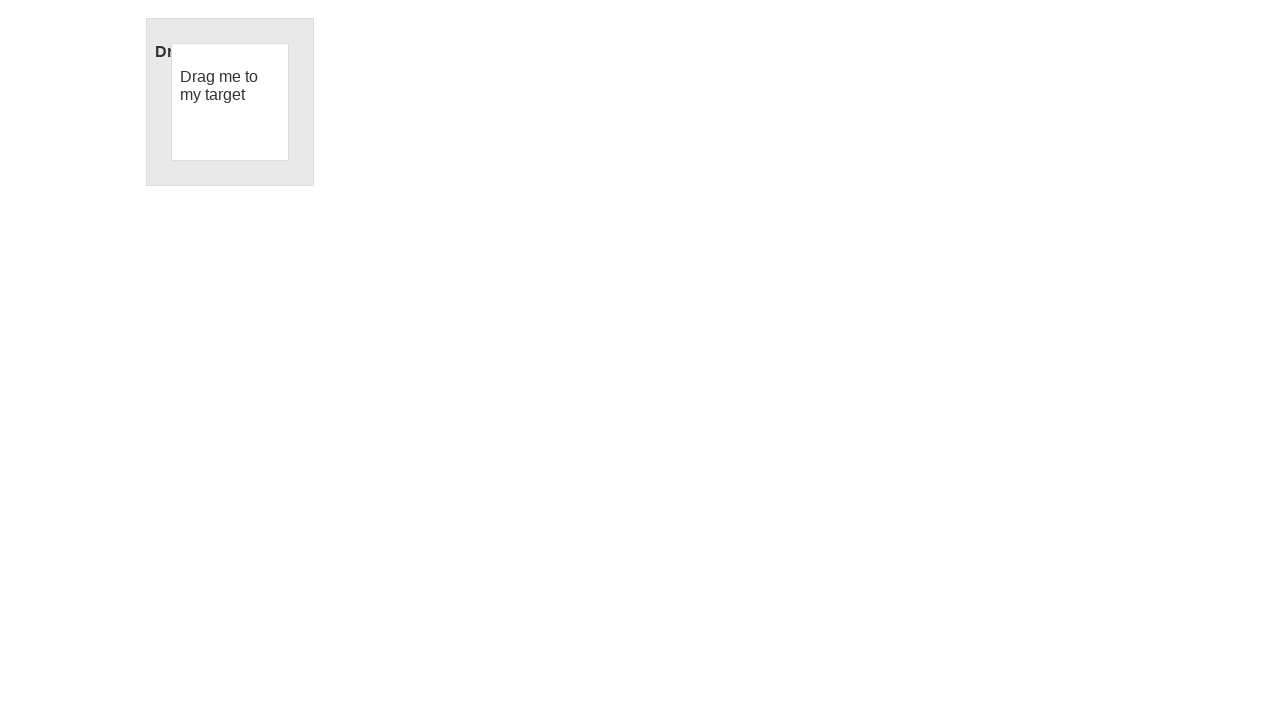

Released mouse button to complete drag and drop at (230, 102)
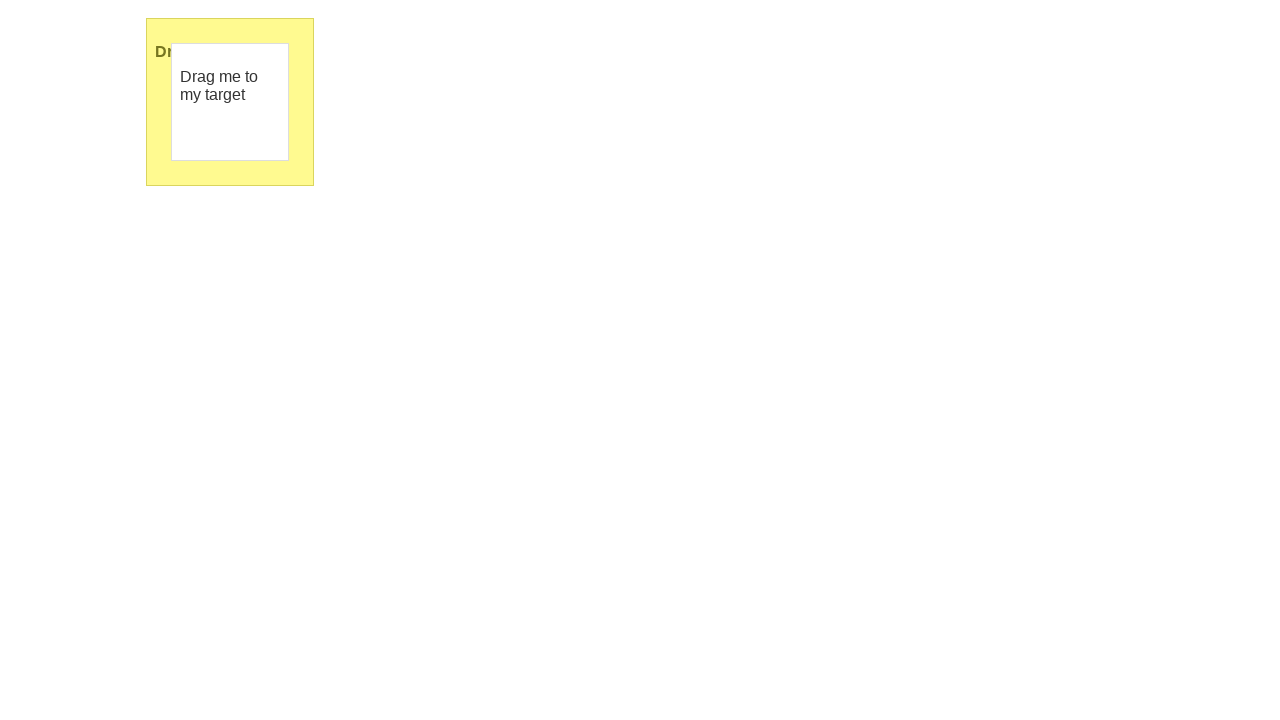

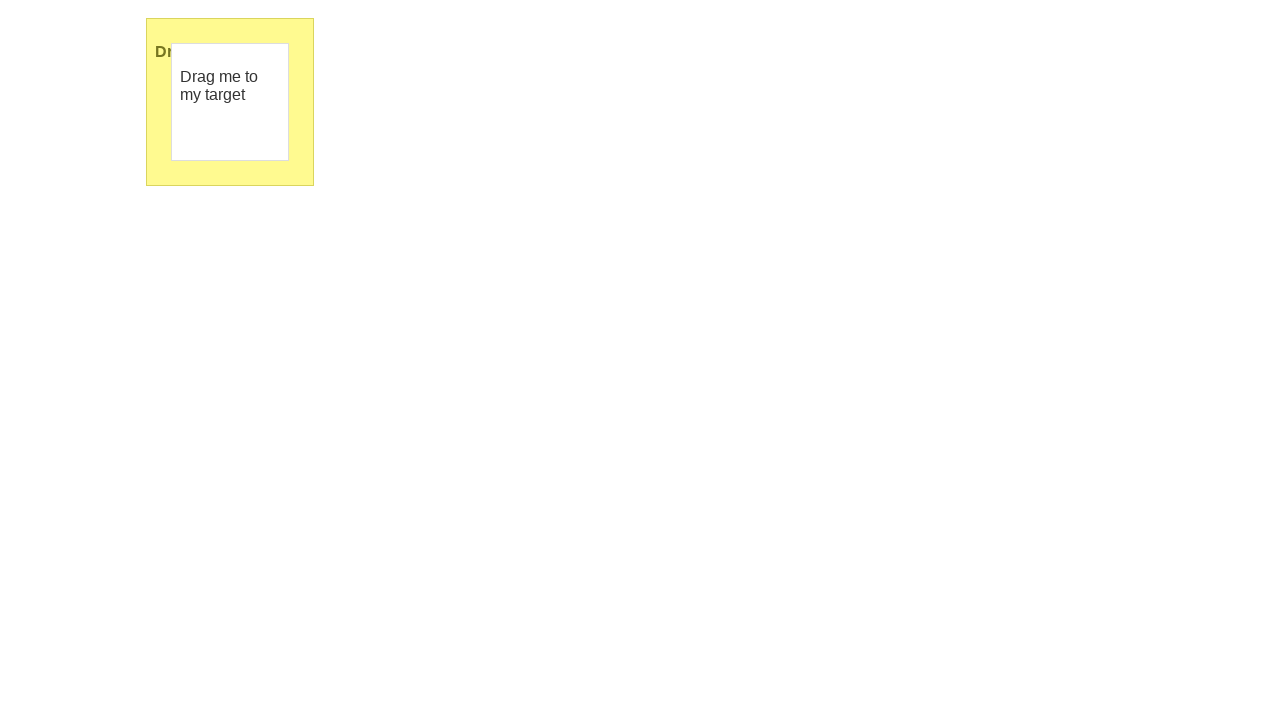